Tests the PTO prediction feature by navigating to the PTO page, entering text, and submitting the form

Starting URL: https://practice-testing-ai-ml.qxf2.com/

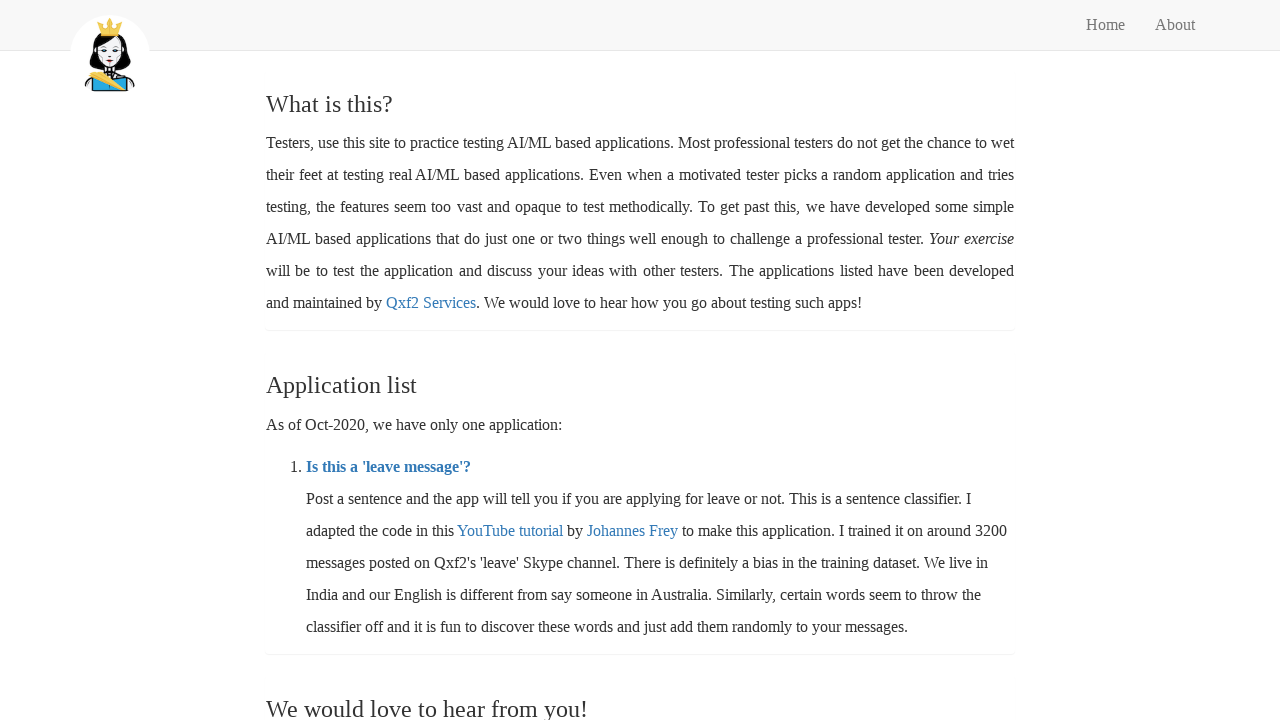

Clicked on PTO prediction page link at (388, 466) on a[href='/is-pto']
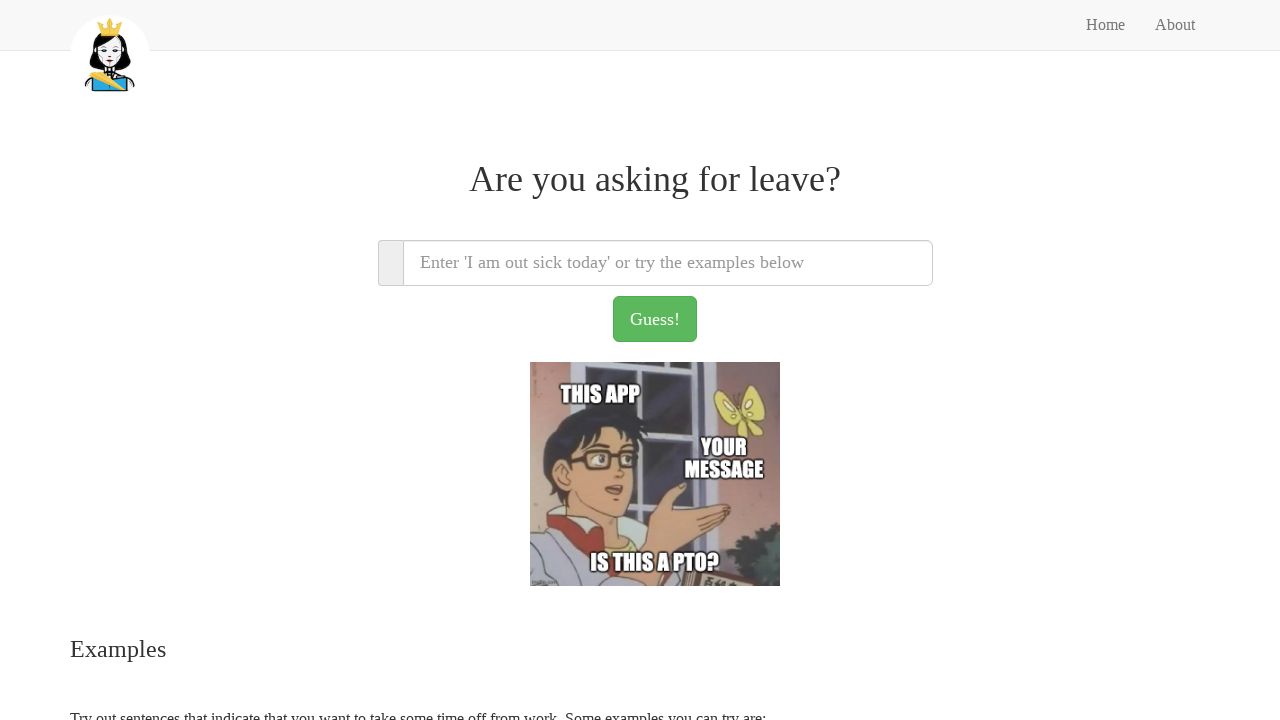

Entered 'I am sick today' in text input field on input[type='text']
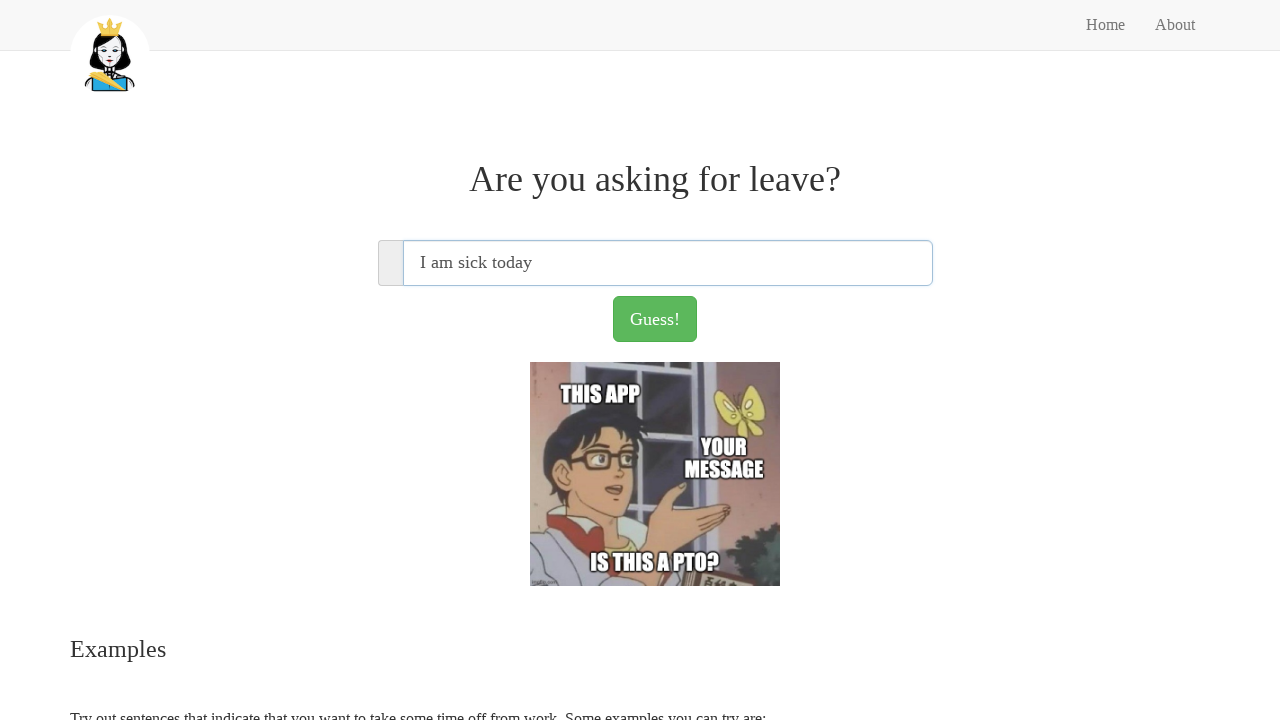

Clicked submit button to send PTO prediction form at (655, 319) on button[type='submit']
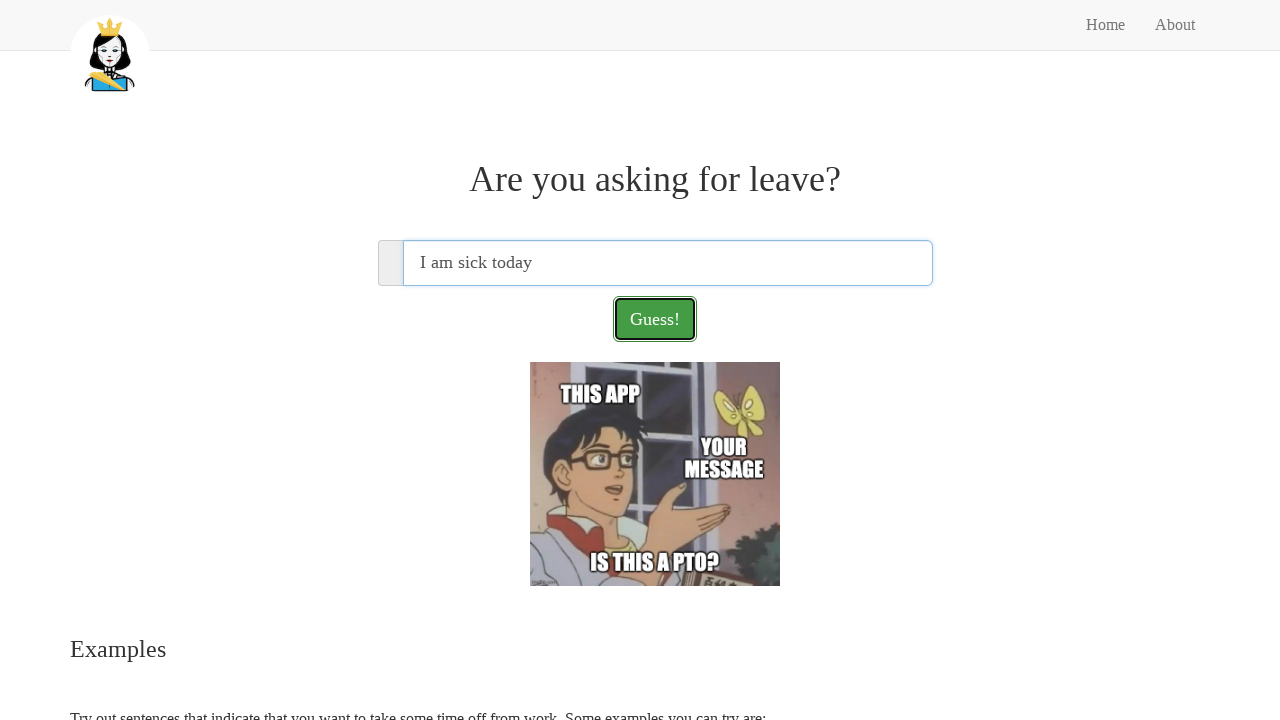

Waited 5 seconds for prediction results to load
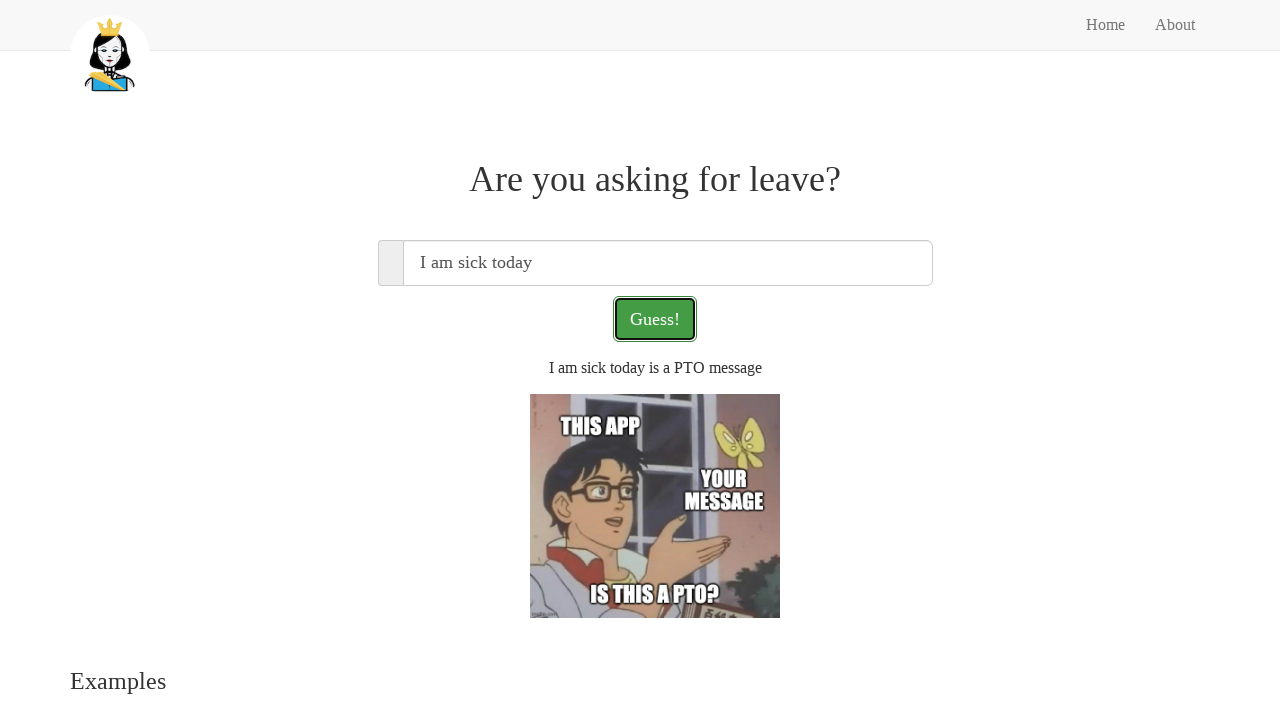

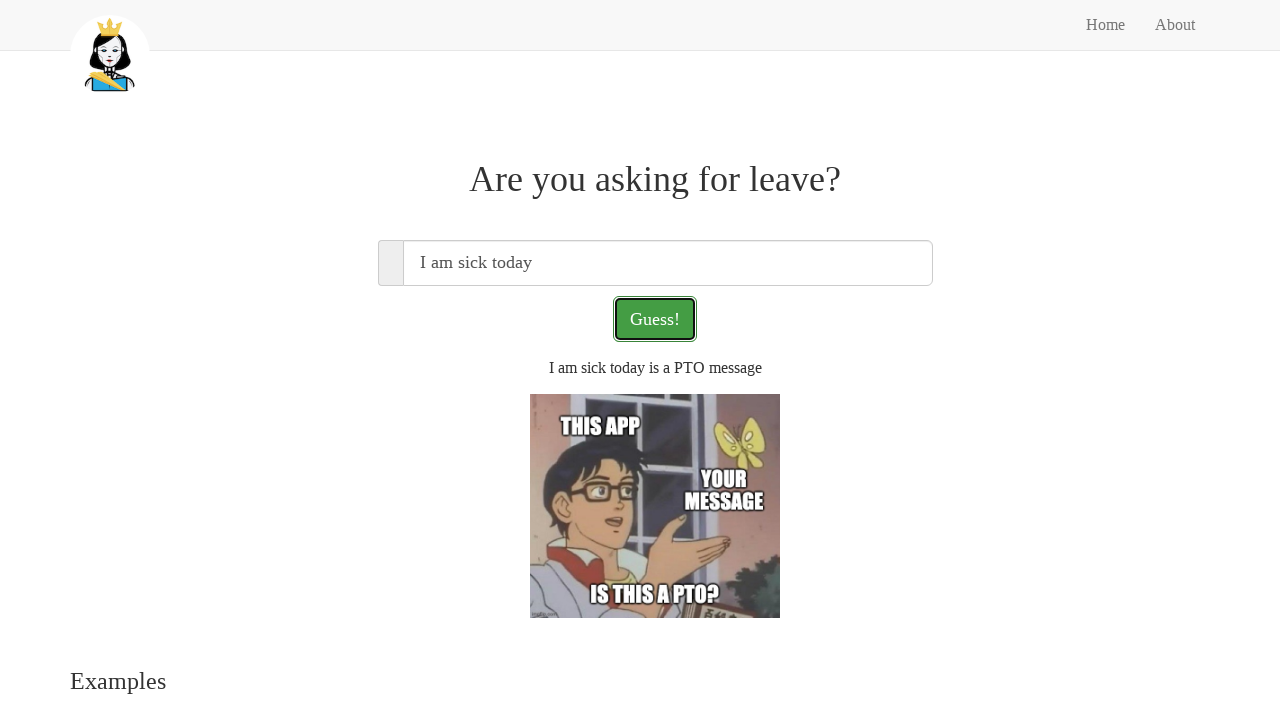